Tests navigating to the shopping cart after adding a book by clicking the cart link.

Starting URL: http://practice.automationtesting.in

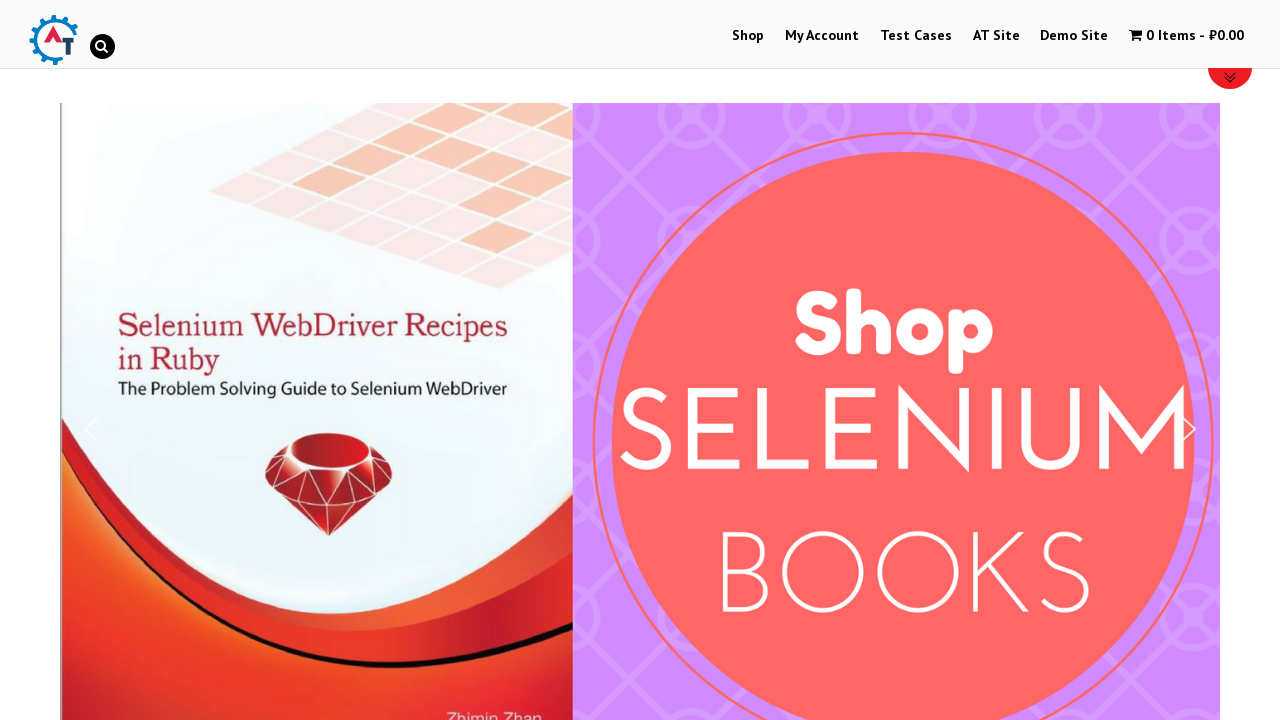

Clicked on Shop Menu at (748, 36) on xpath=//li[@id='menu-item-40']
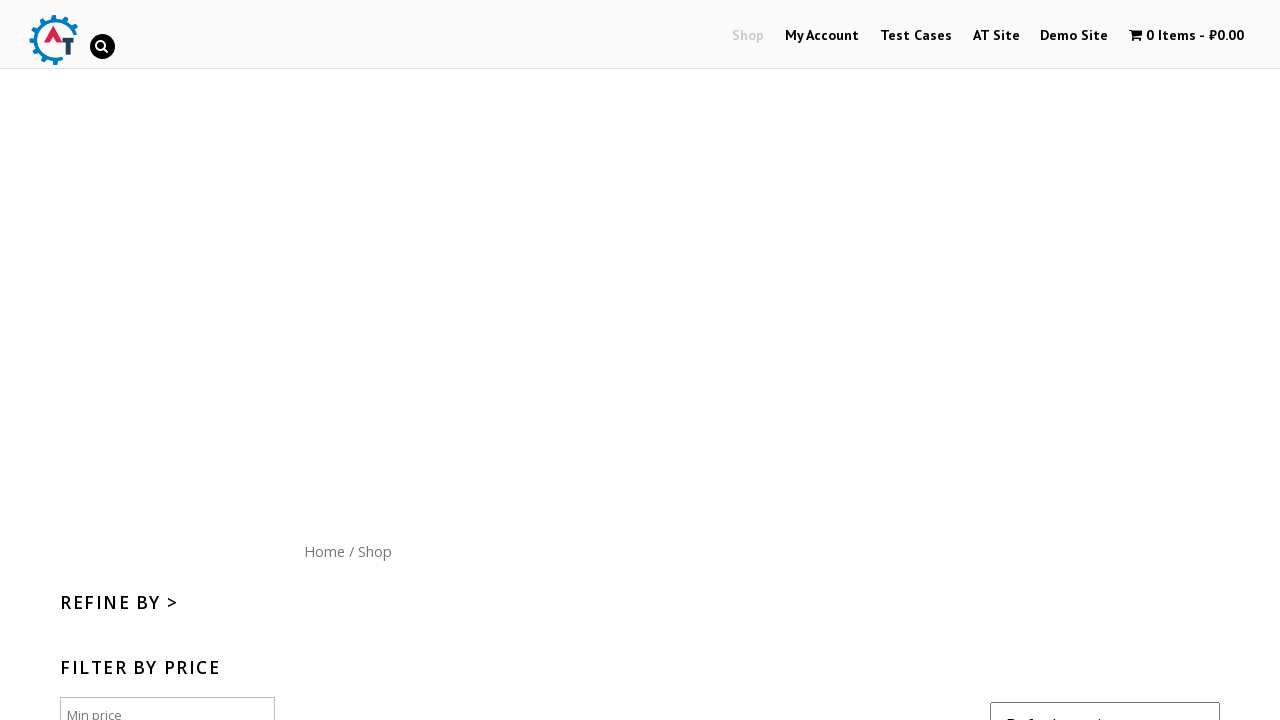

Clicked on Home menu button at (324, 551) on xpath=//div[@id='content']/nav/a
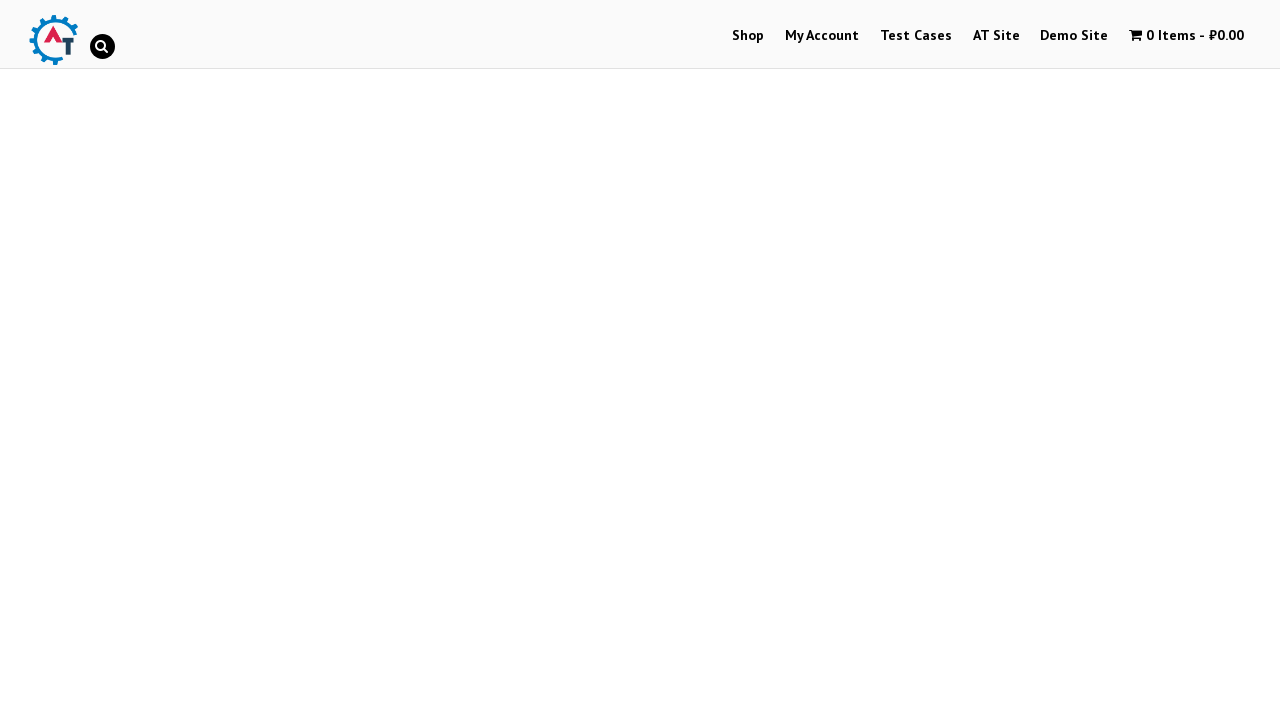

Clicked on Mastering JavaScript book image at (1039, 361) on (//img[@title='Mastering JavaScript'])[1]
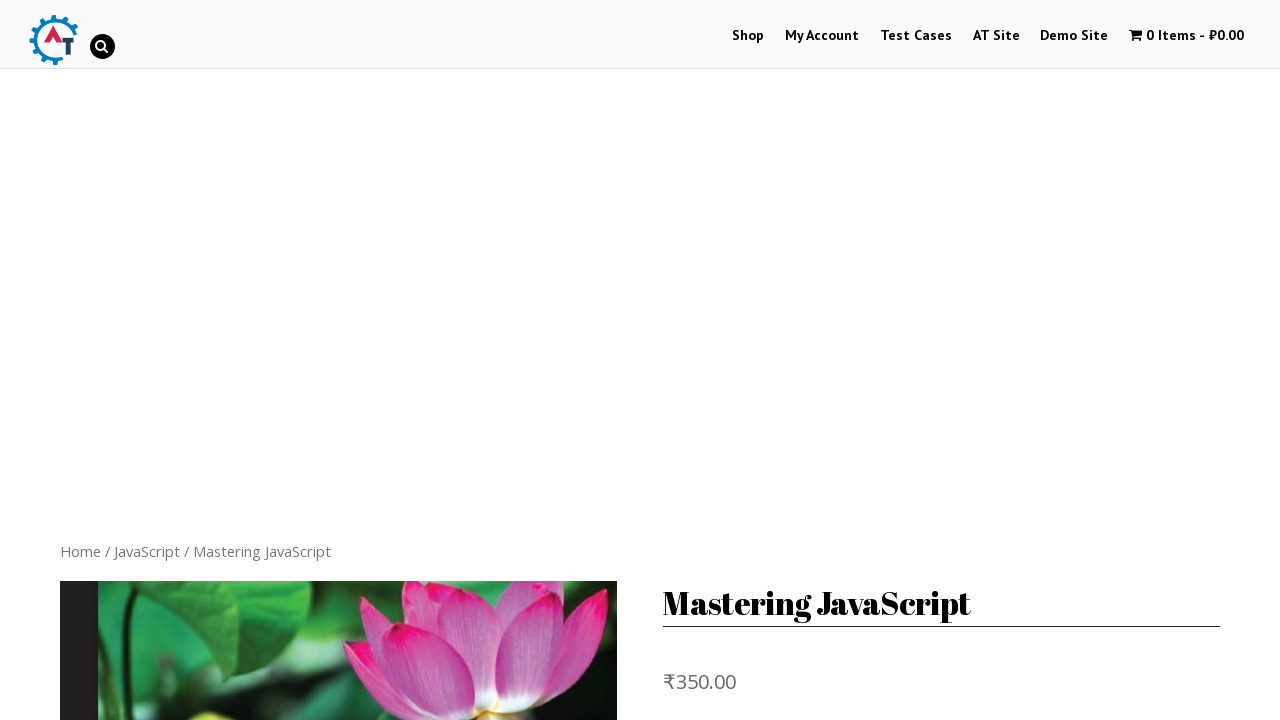

Product page loaded with Add to basket button visible
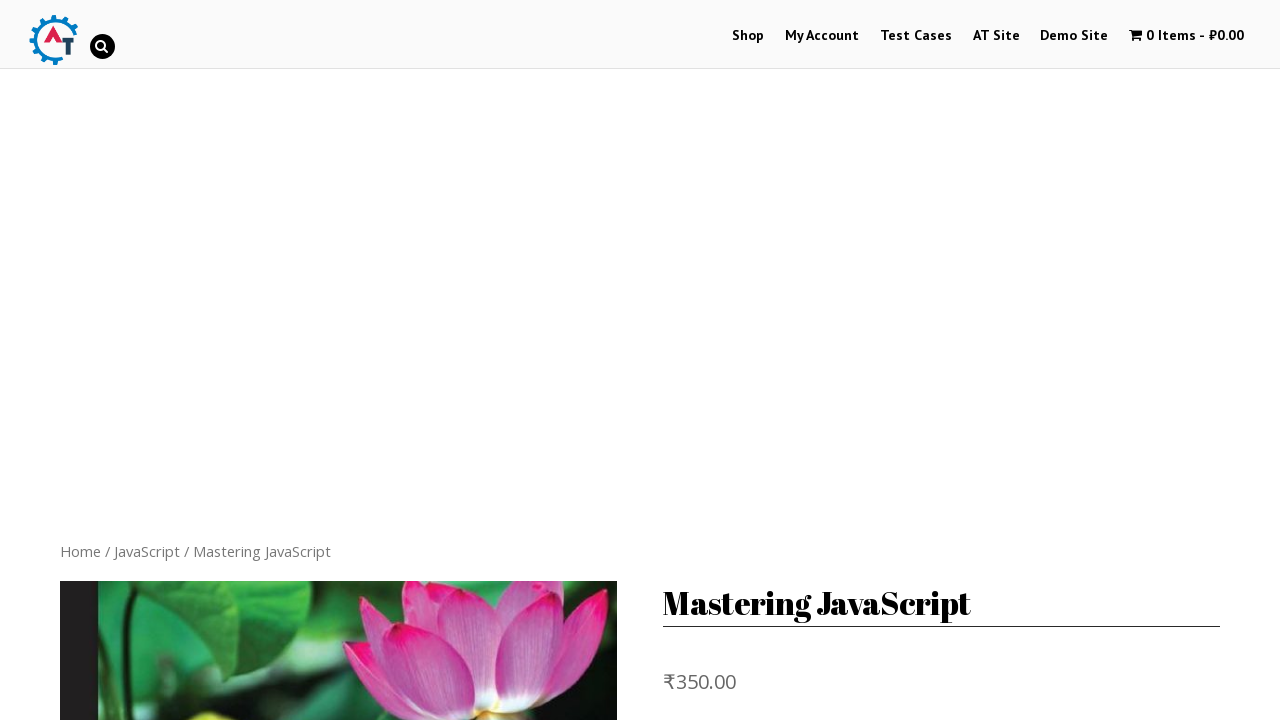

Clicked Add to basket button at (812, 361) on xpath=//button[normalize-space()='Add to basket']
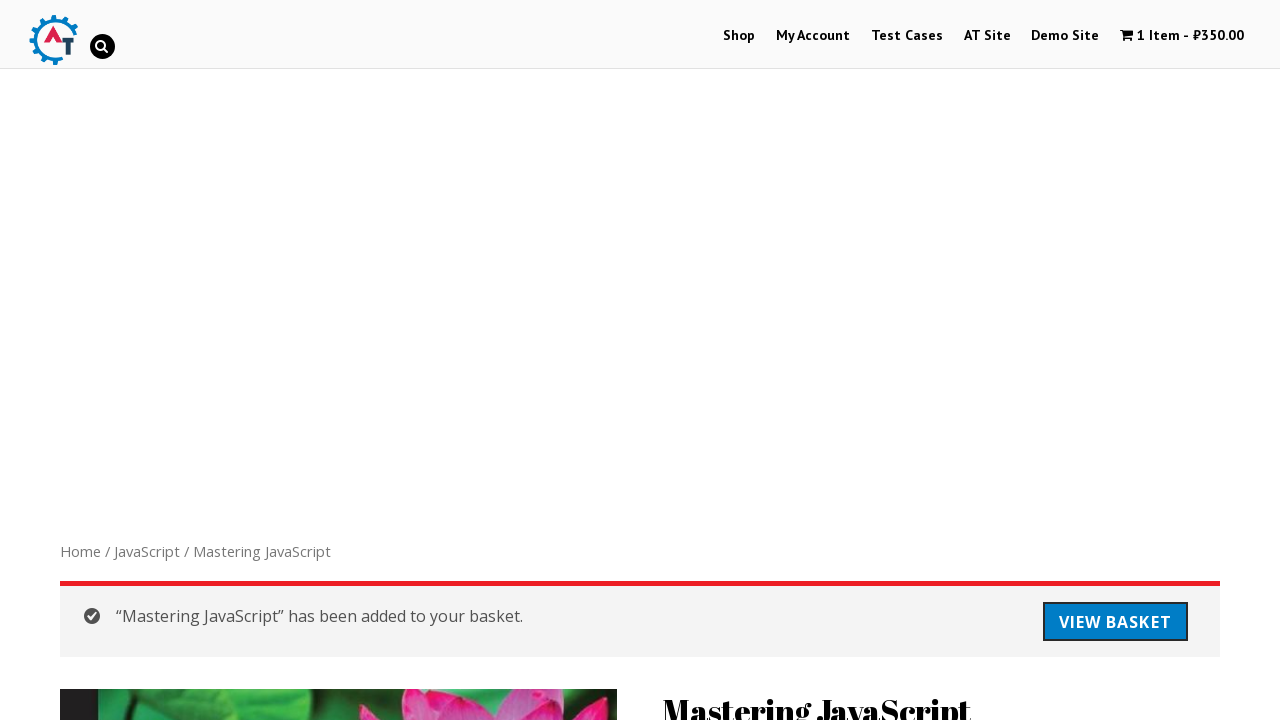

Item added to basket - confirmation message displayed
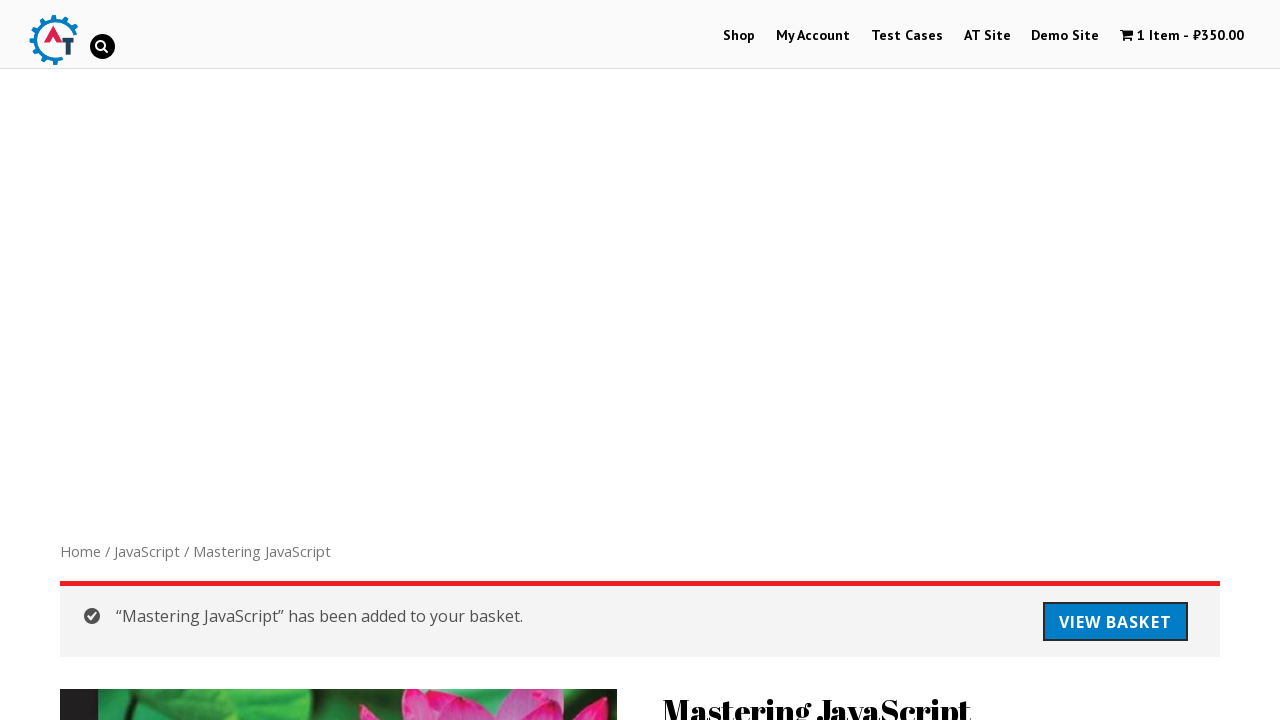

Clicked on View shopping cart link at (1182, 36) on xpath=//a[@title='View your shopping cart']
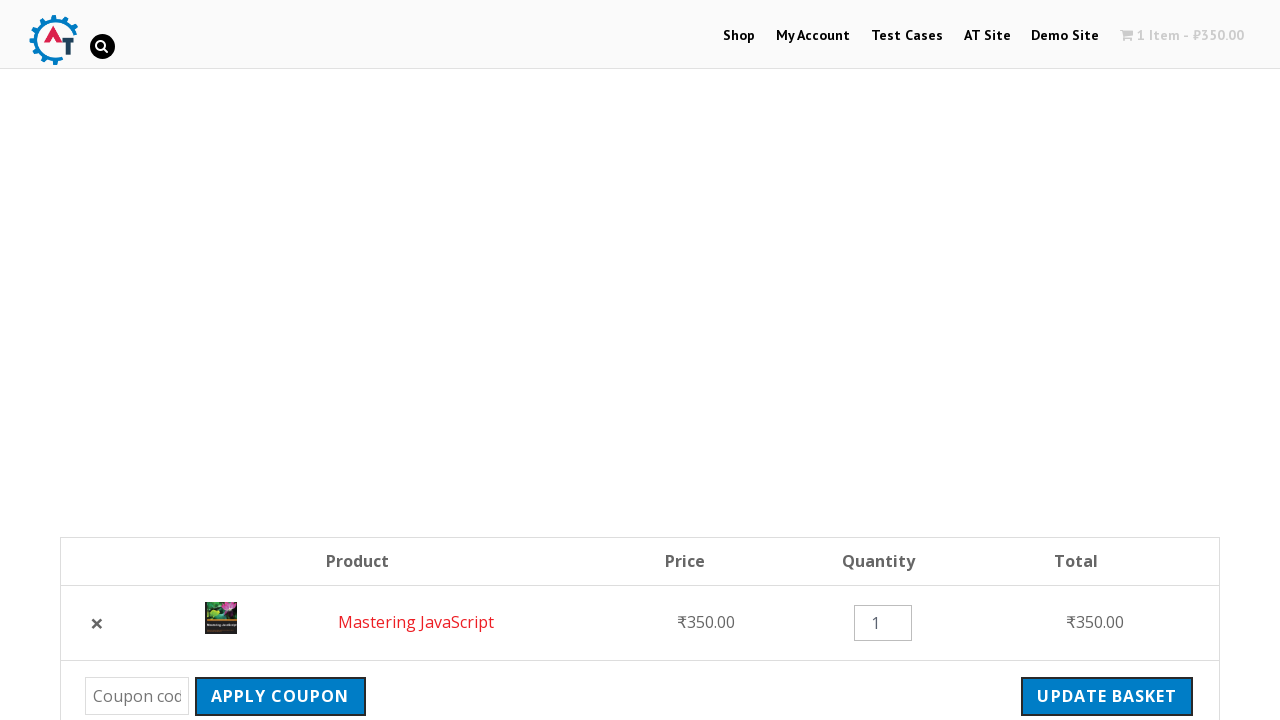

Shopping cart page loaded successfully
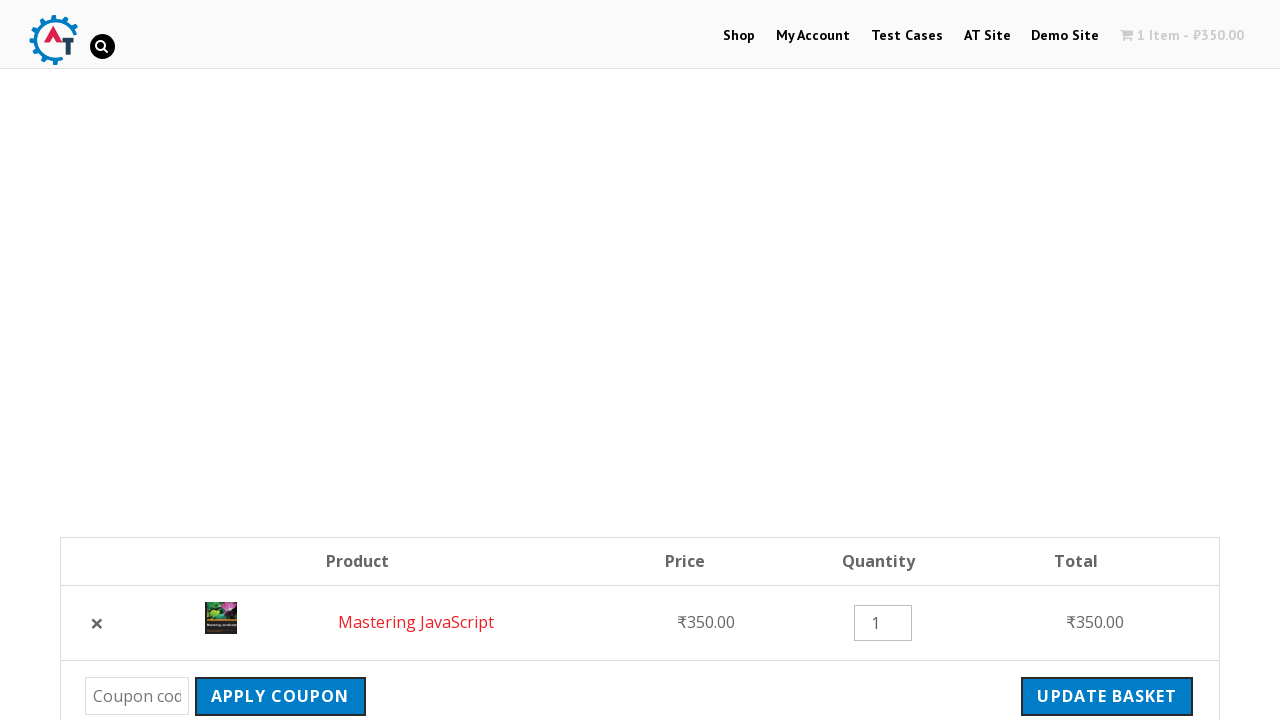

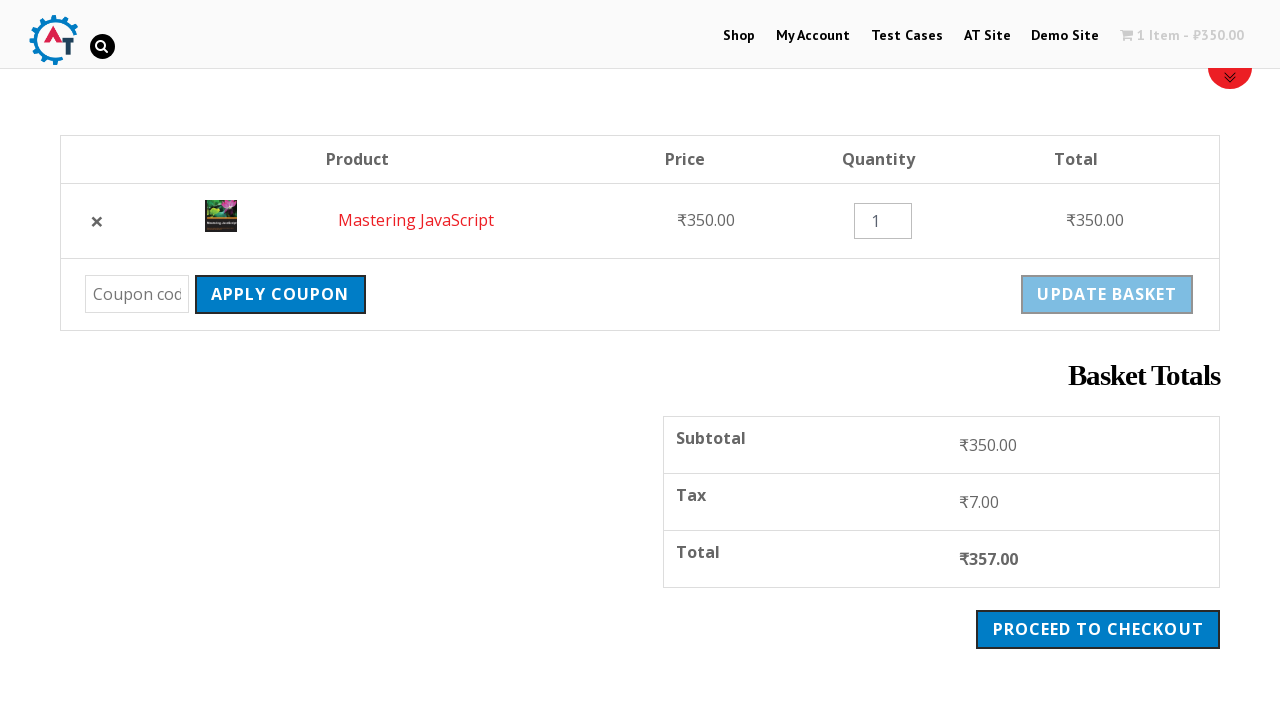